Handles different types of JavaScript alerts by accepting them

Starting URL: https://demoqa.com/alerts

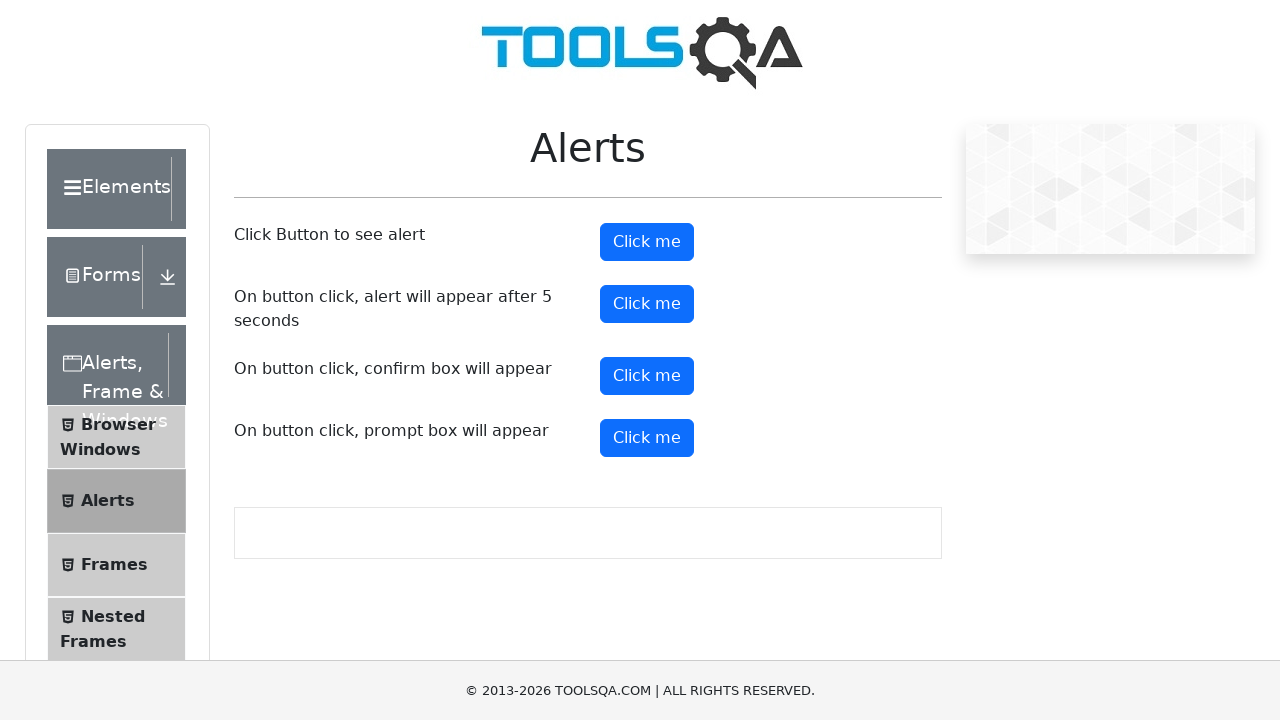

Located all primary alert trigger buttons on the page
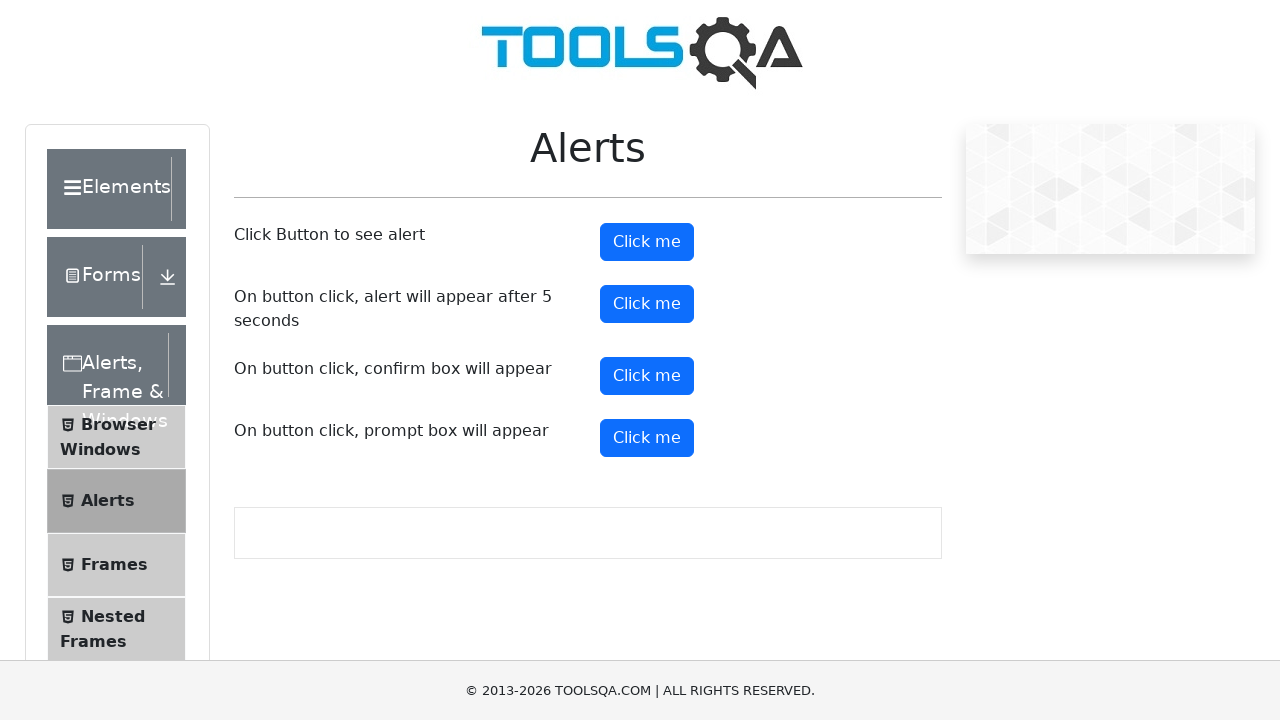

Clicked the first alert trigger button at (647, 242) on .btn-primary >> nth=0
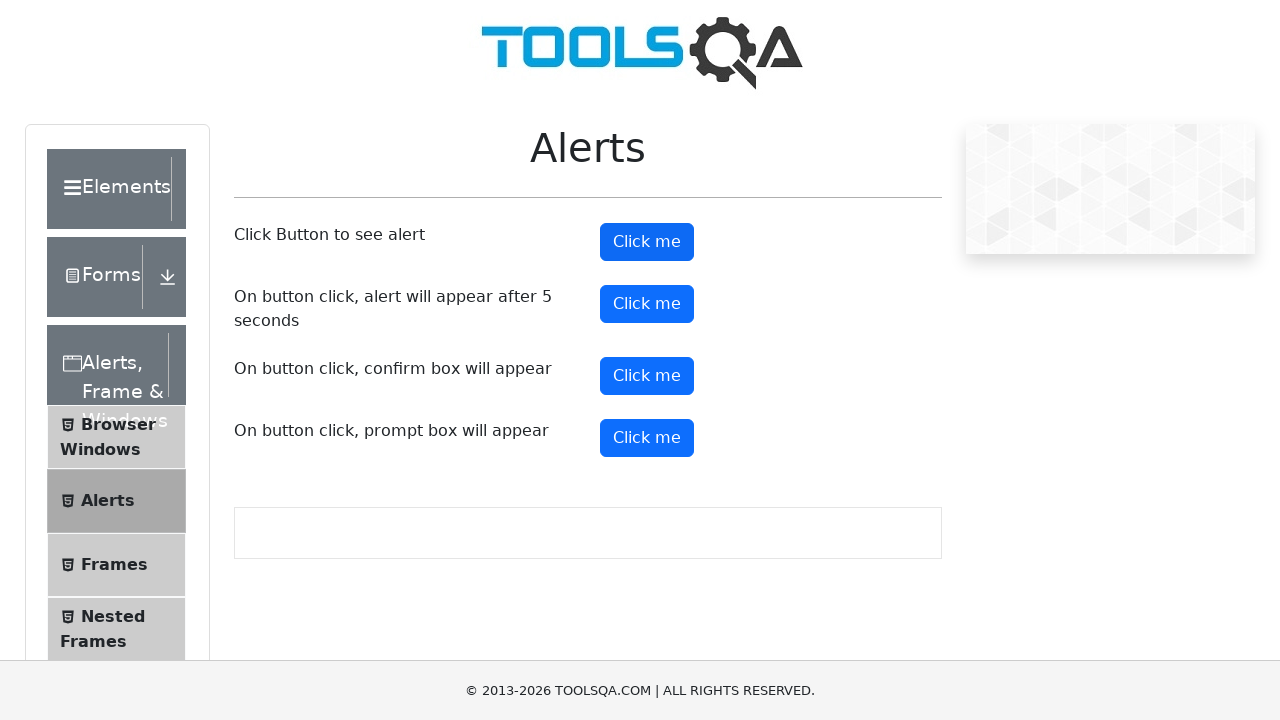

Set up dialog handler to automatically accept alerts
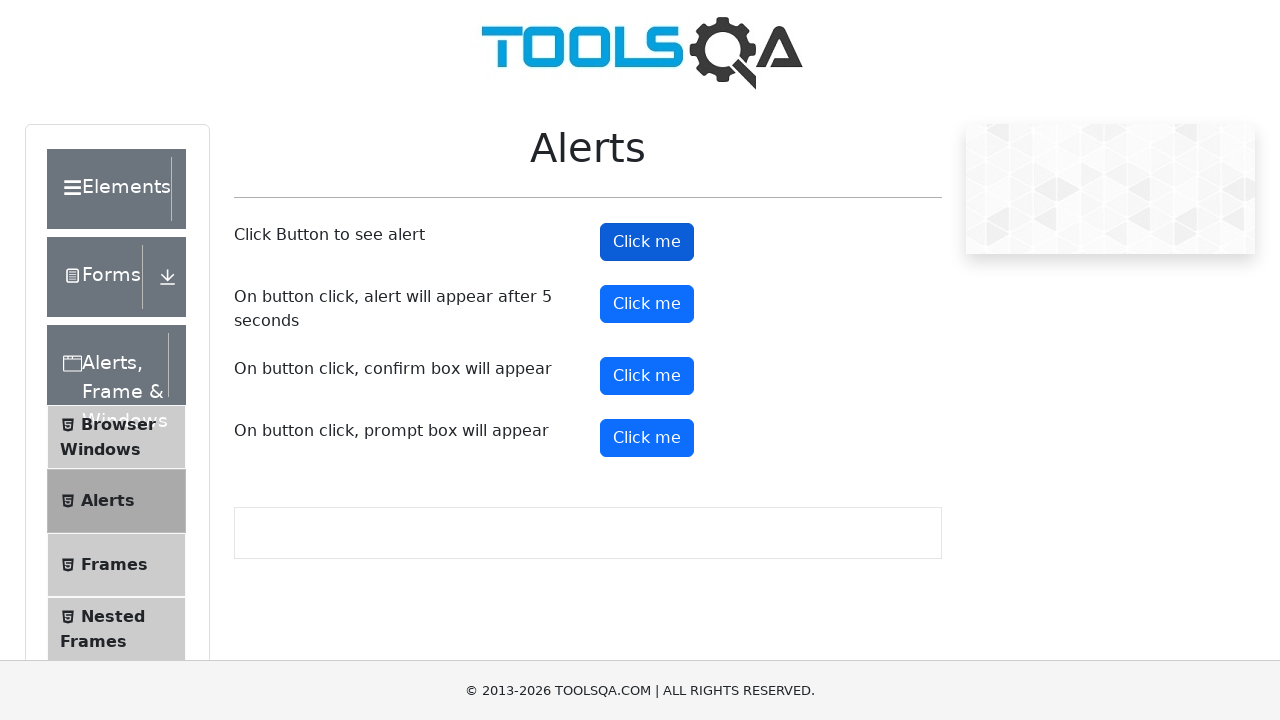

Waited 2 seconds for alert to be processed
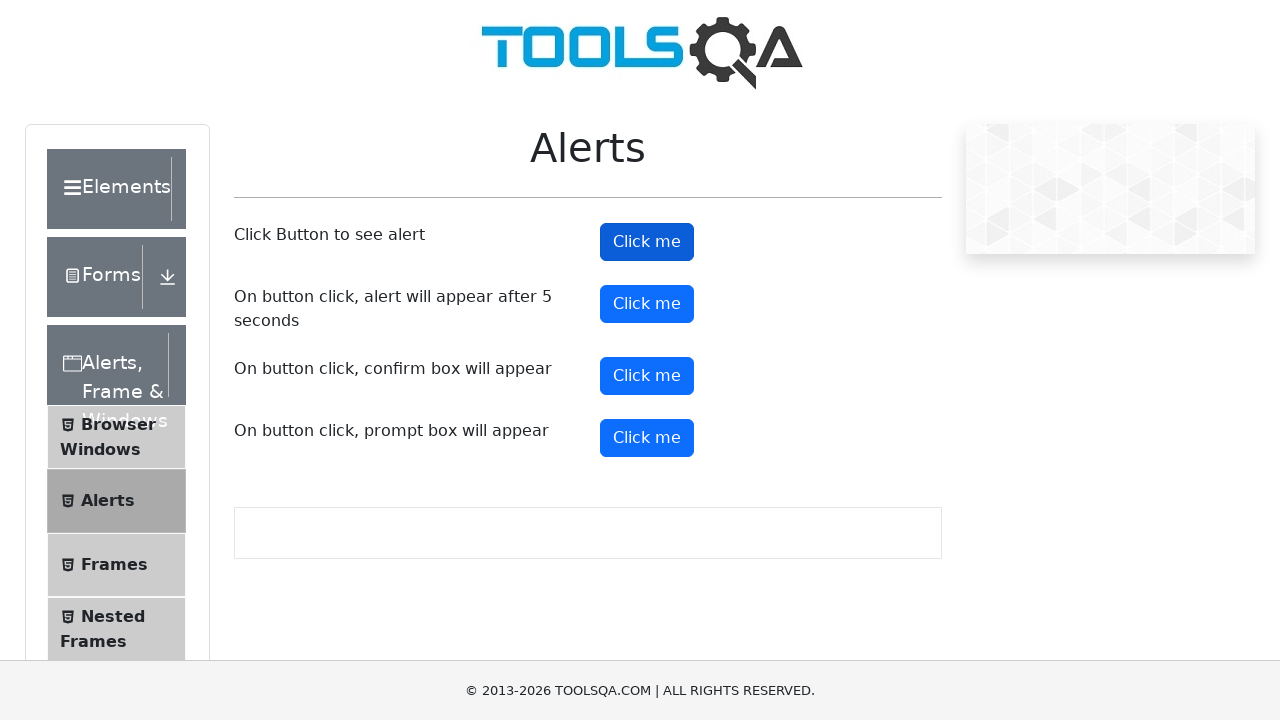

Clicked the second alert trigger button at (647, 304) on .btn-primary >> nth=1
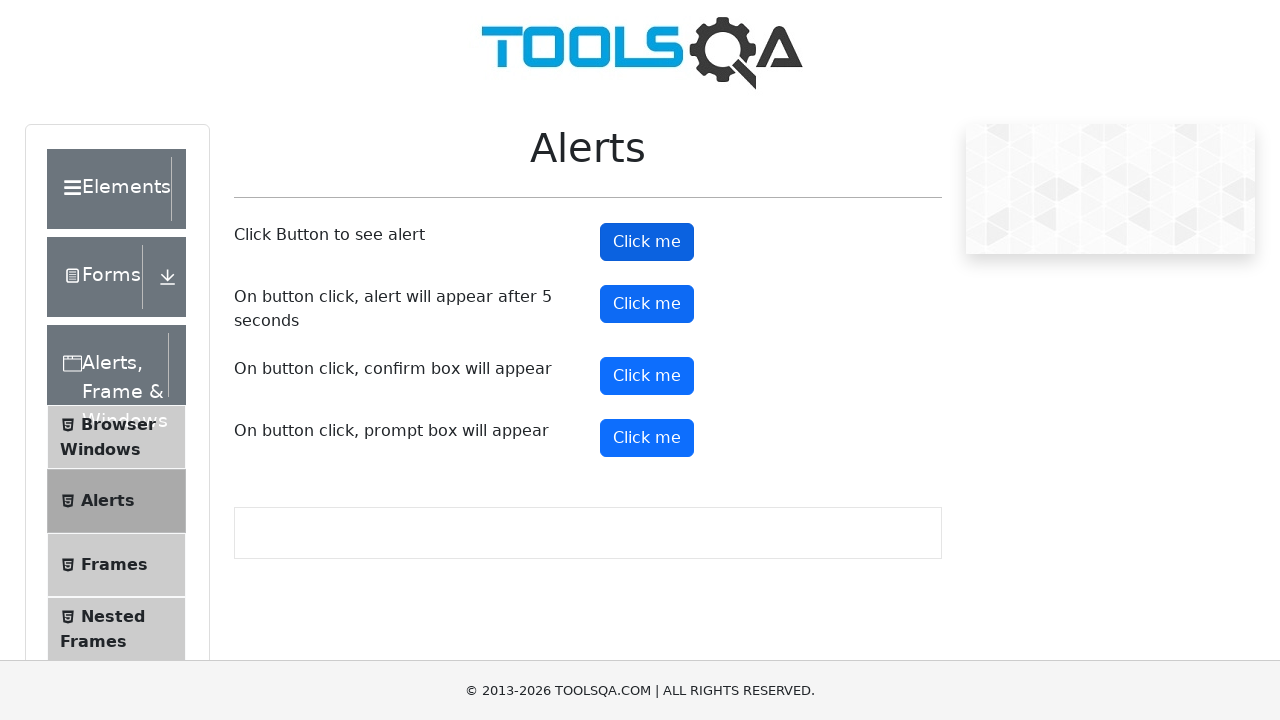

Waited 5 seconds for alert to be processed
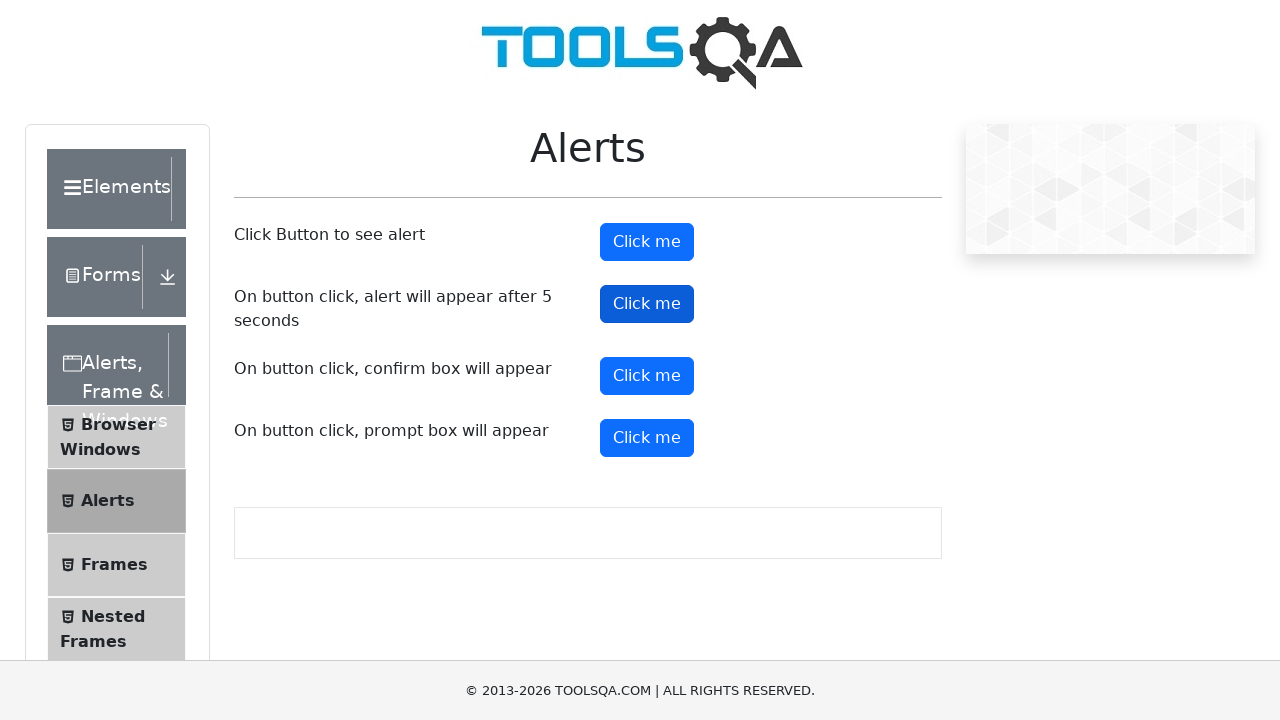

Clicked the third alert trigger button at (647, 376) on .btn-primary >> nth=2
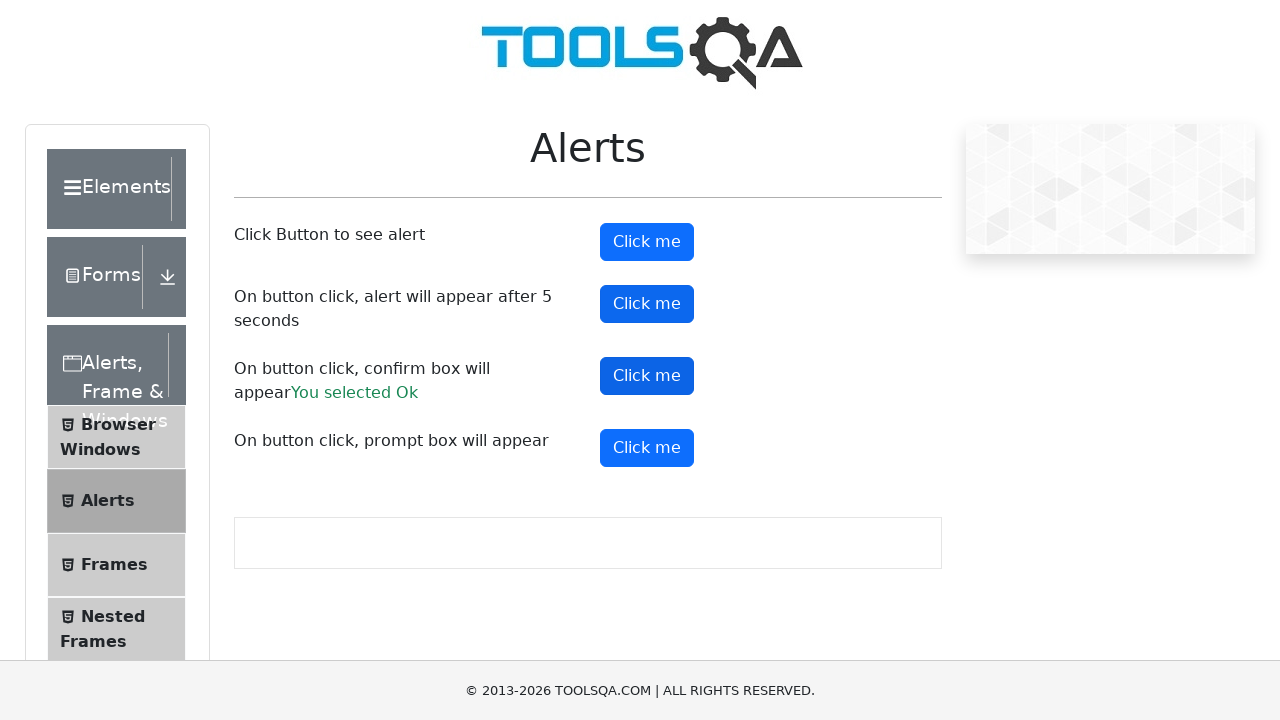

Waited 2 seconds for confirm dialog to be processed
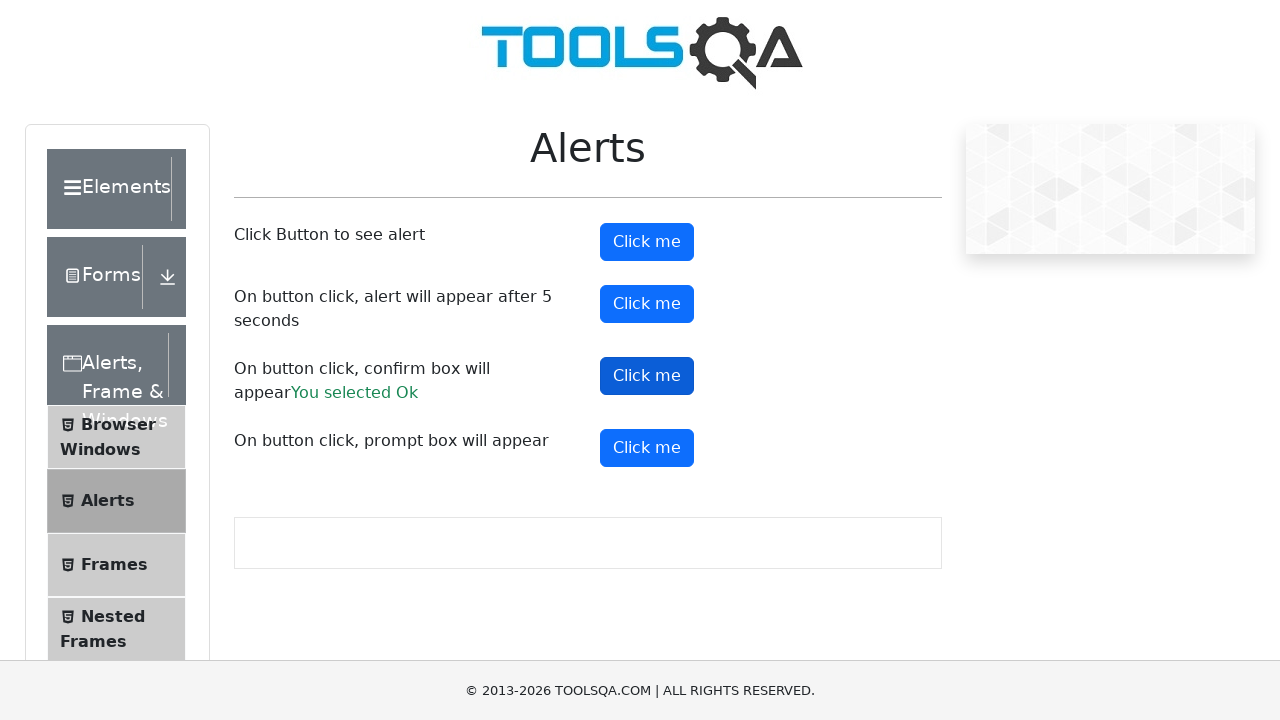

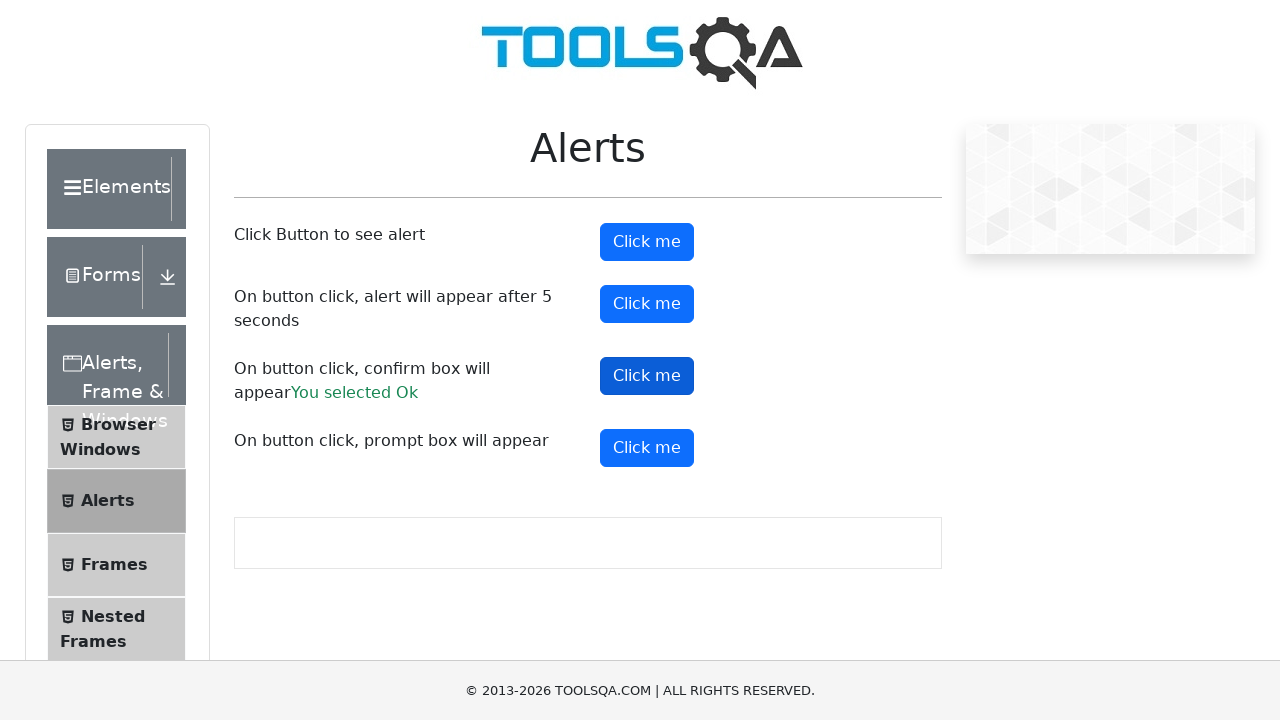